Tests Angular Material datepicker component by opening the calendar popup, navigating between months, and selecting a specific date

Starting URL: https://v5.material.angular.io/components/datepicker/overview

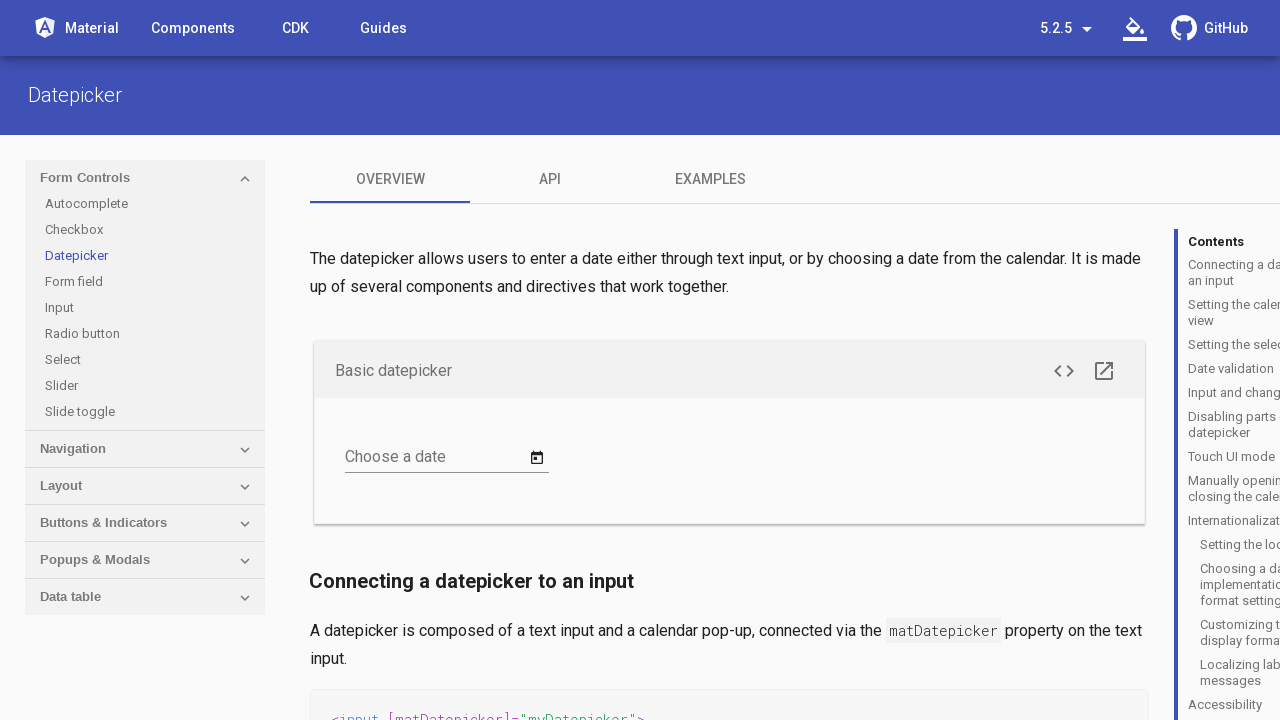

Waited for page to load with networkidle state
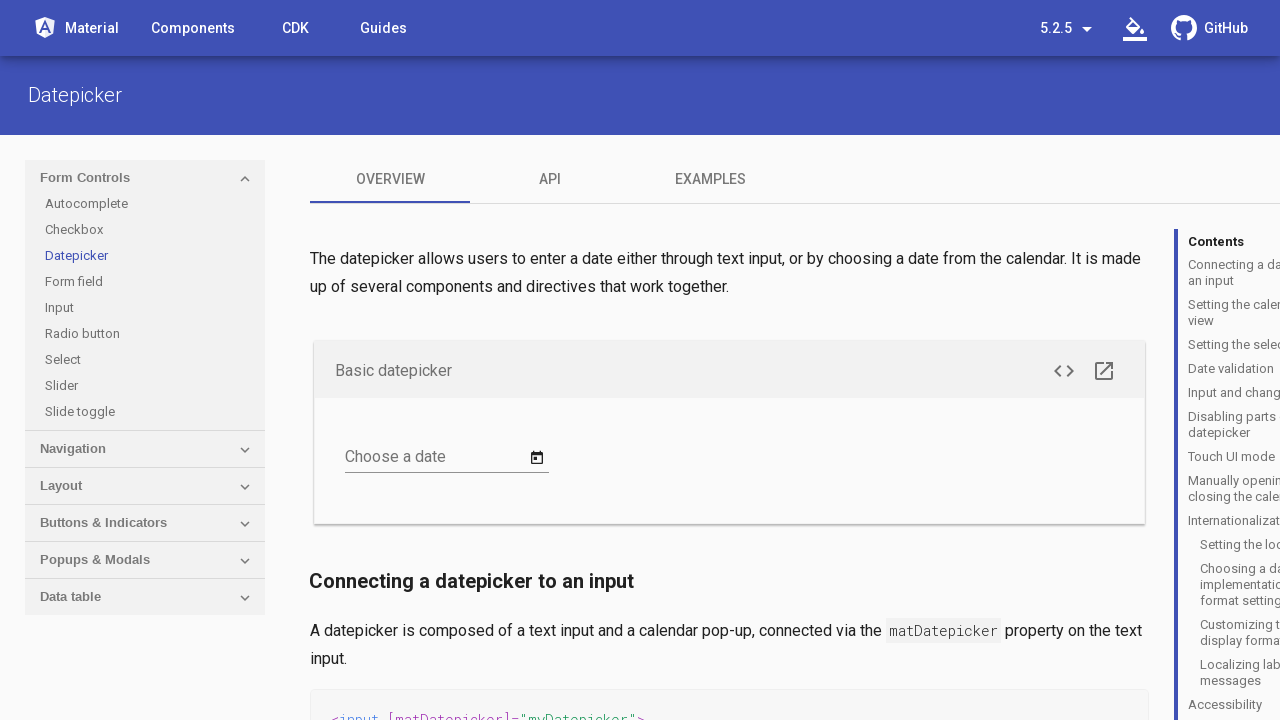

Clicked datepicker toggle button to open calendar at (537, 458) on mat-datepicker-toggle button
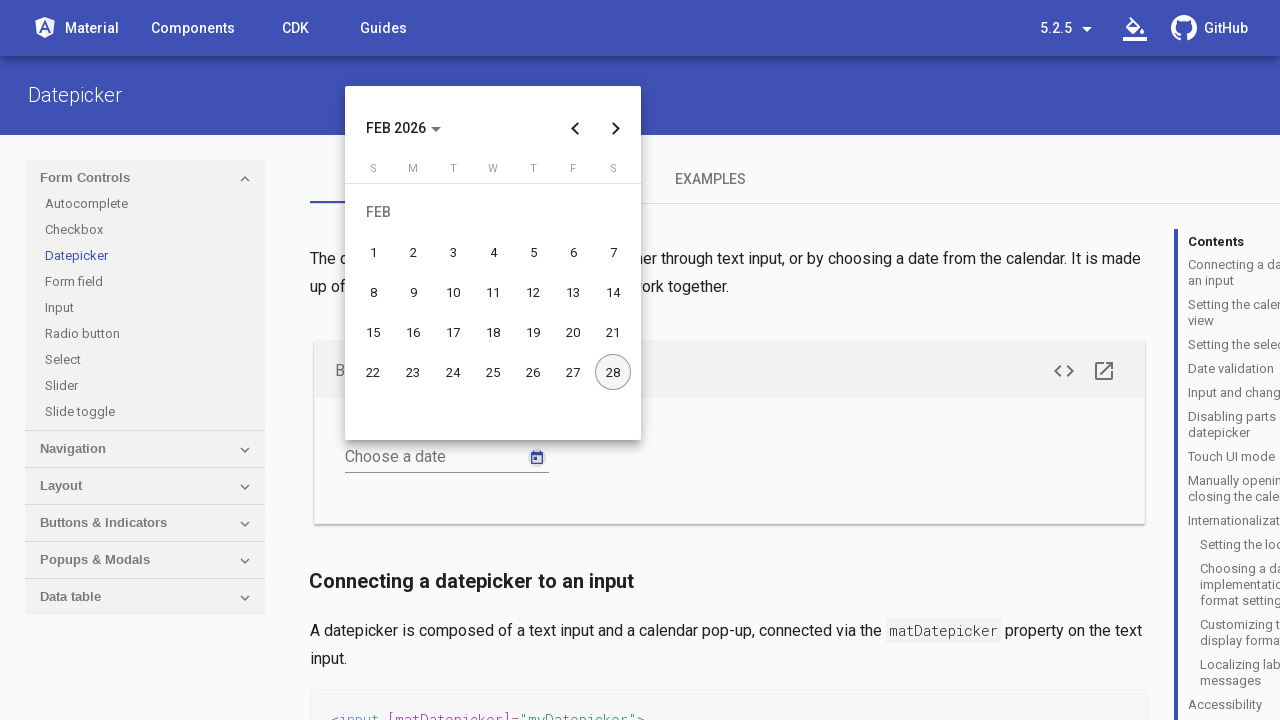

Calendar popup appeared
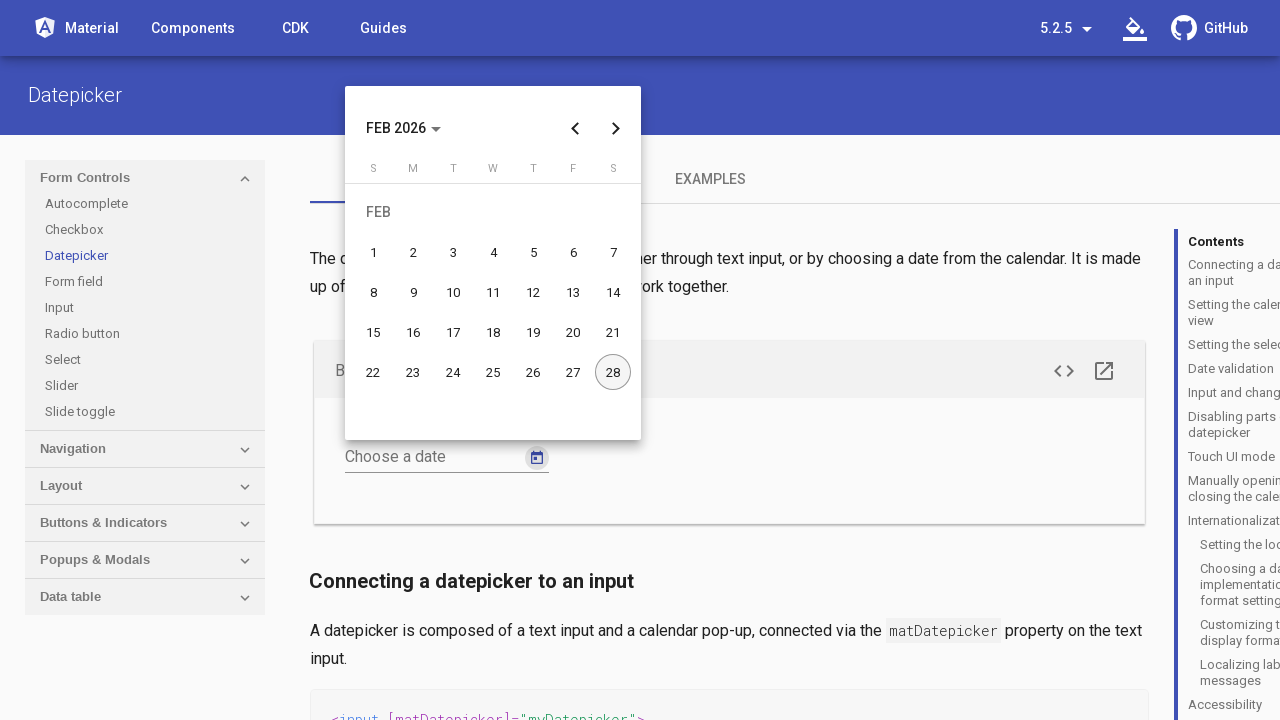

Clicked previous month button to navigate calendar at (576, 128) on button.mat-calendar-previous-button
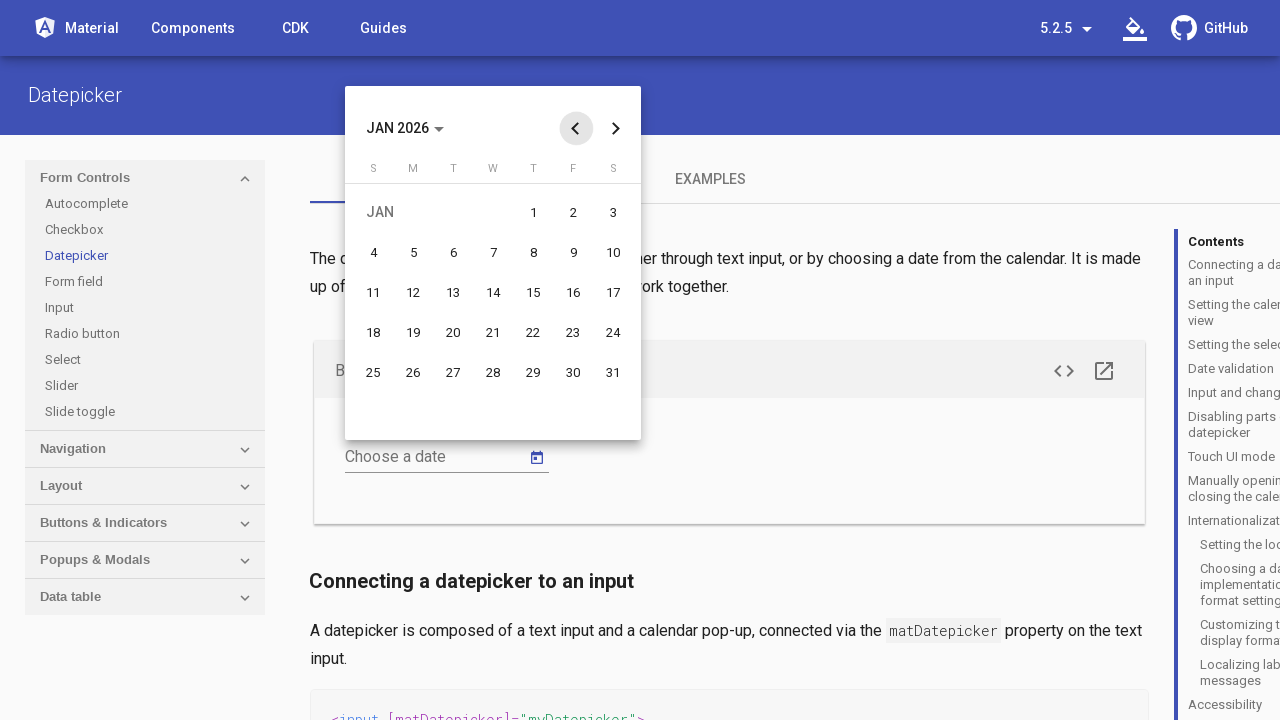

Waited for calendar to update after month navigation
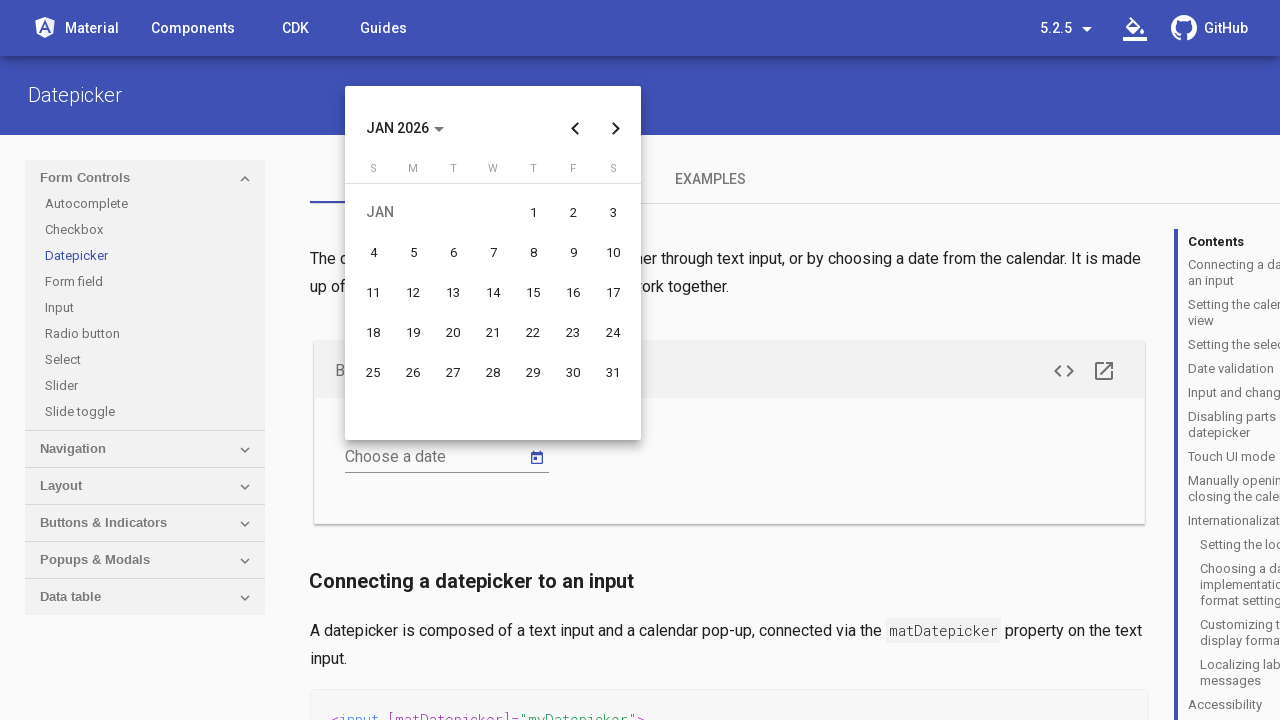

Selected day 19 from the calendar at (413, 332) on text=19
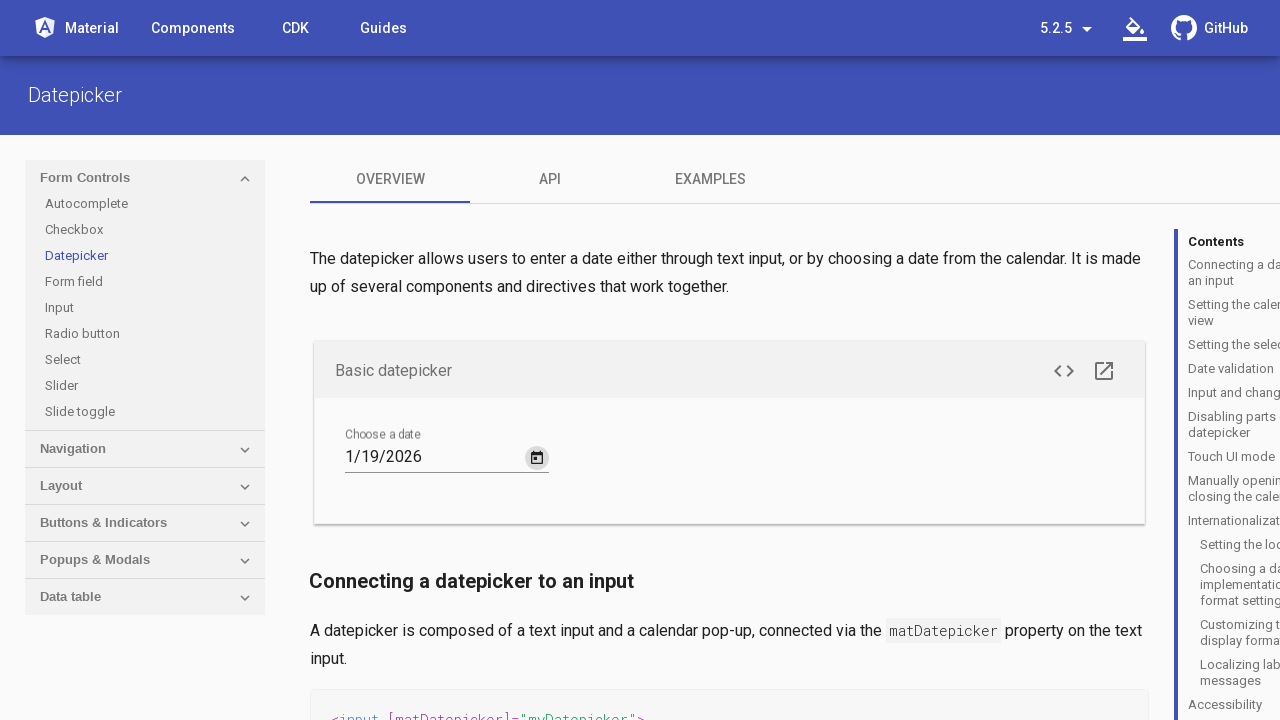

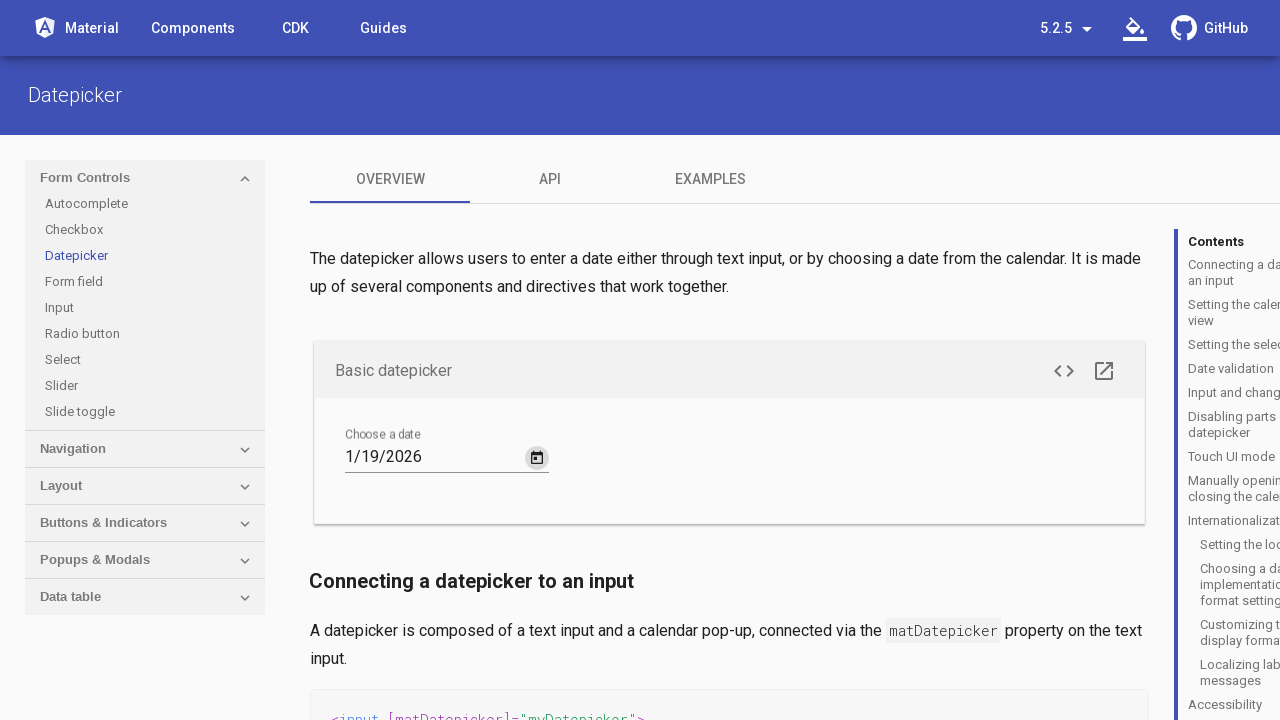